Tests adding multiple todo items to the list and verifies they appear correctly

Starting URL: https://demo.playwright.dev/todomvc

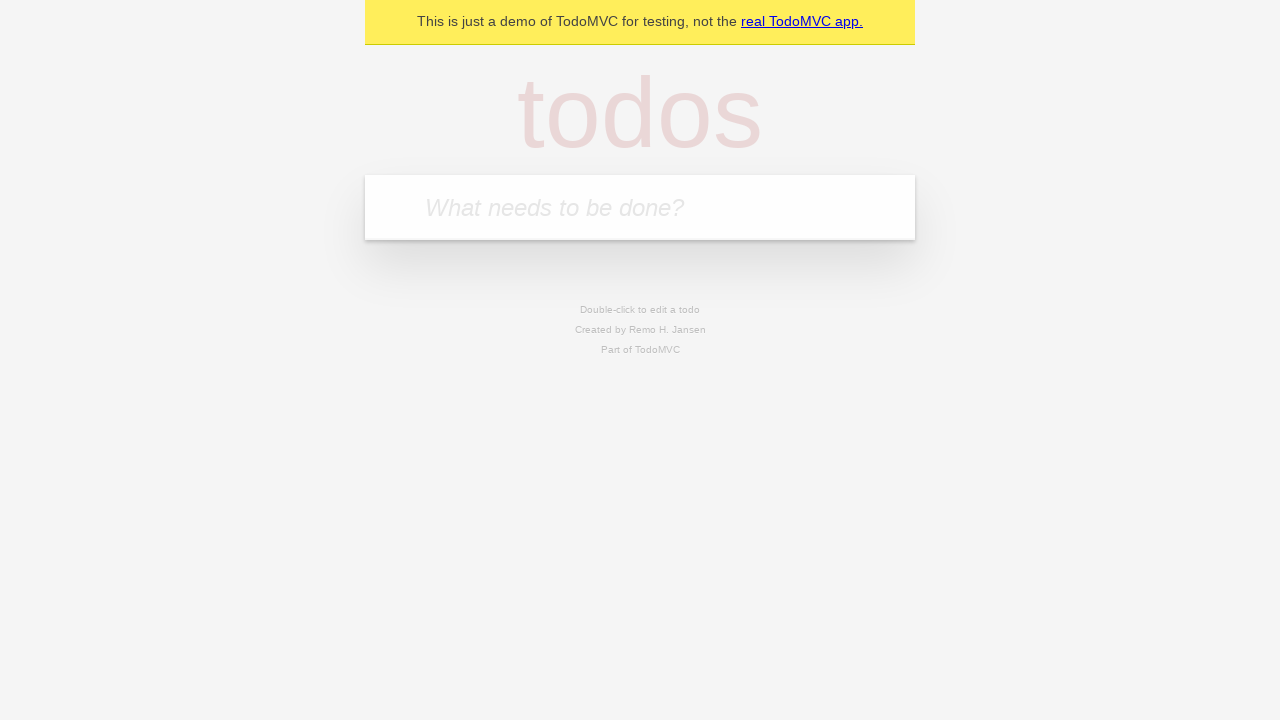

Located the todo input field
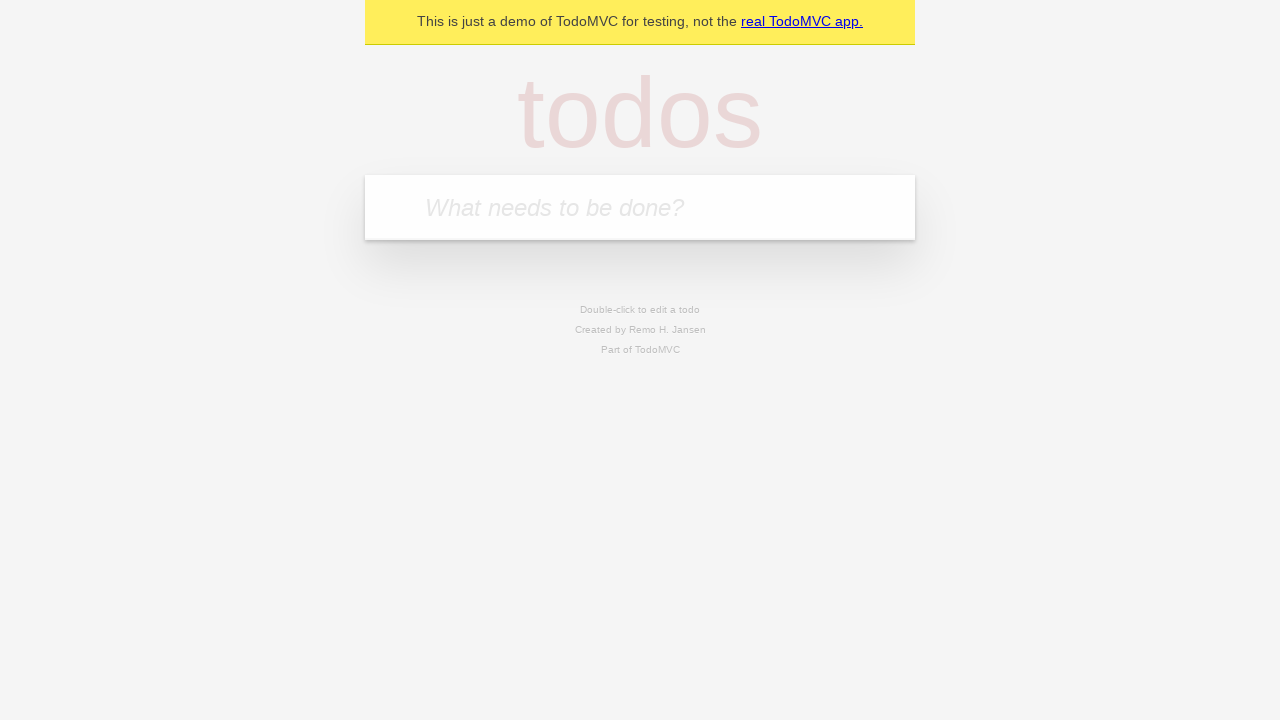

Filled todo input with 'buy some cheese' on internal:attr=[placeholder="What needs to be done?"i]
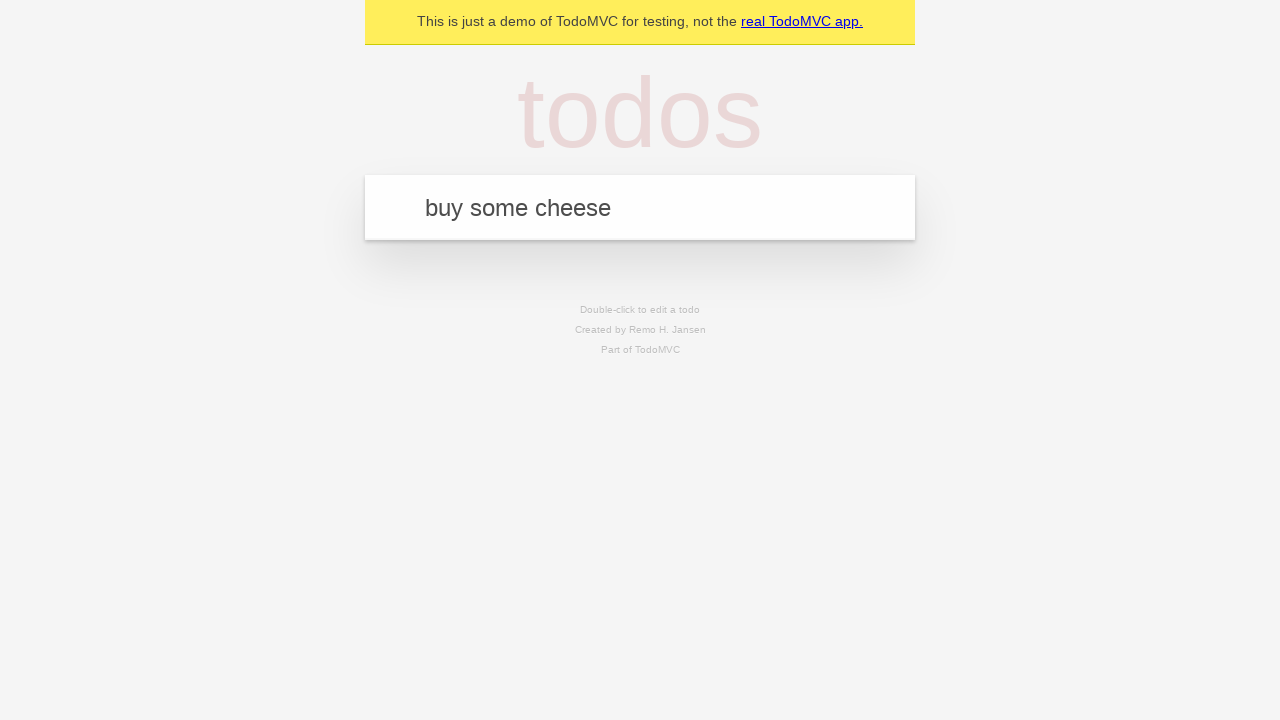

Pressed Enter to add first todo item on internal:attr=[placeholder="What needs to be done?"i]
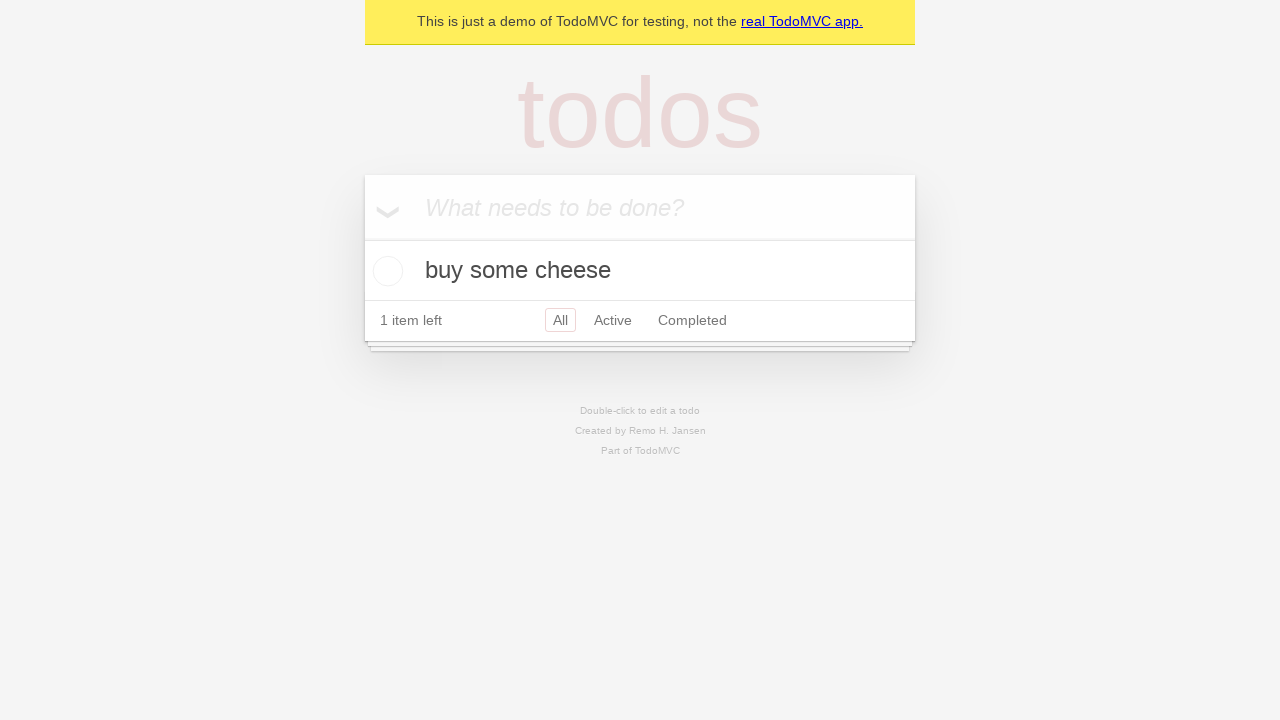

First todo item appeared in the list
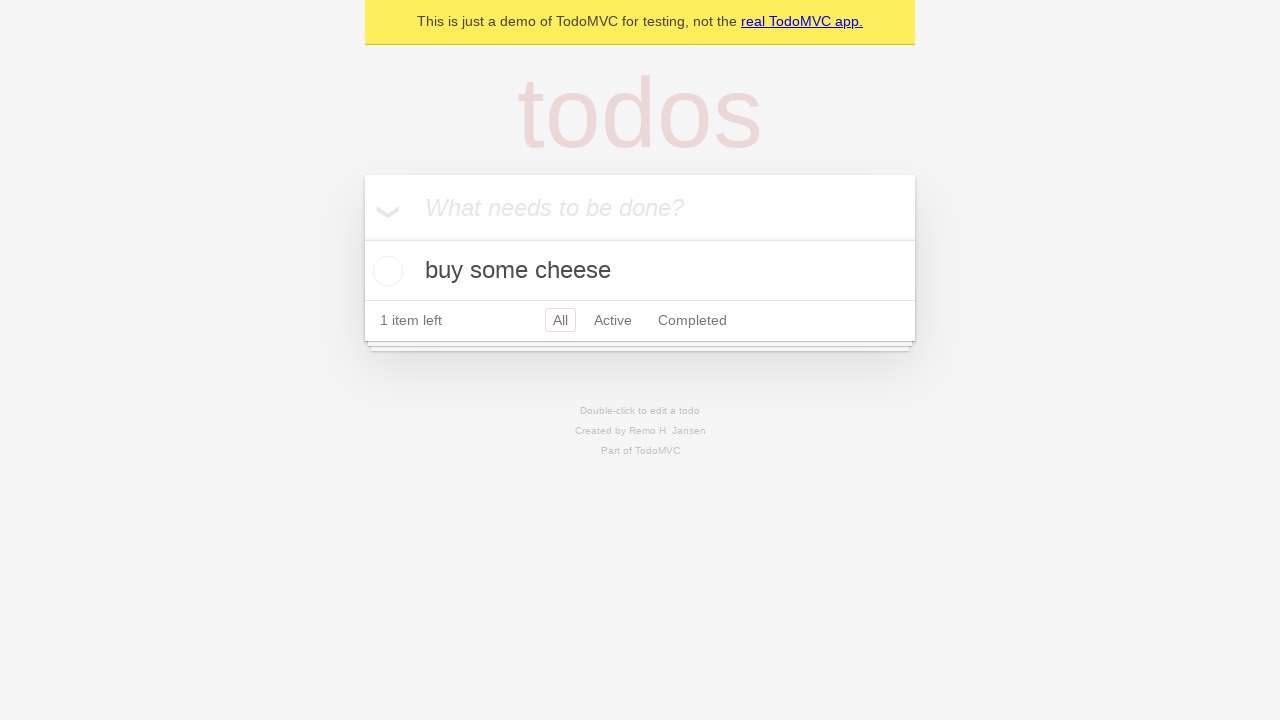

Filled todo input with 'feed the cat' on internal:attr=[placeholder="What needs to be done?"i]
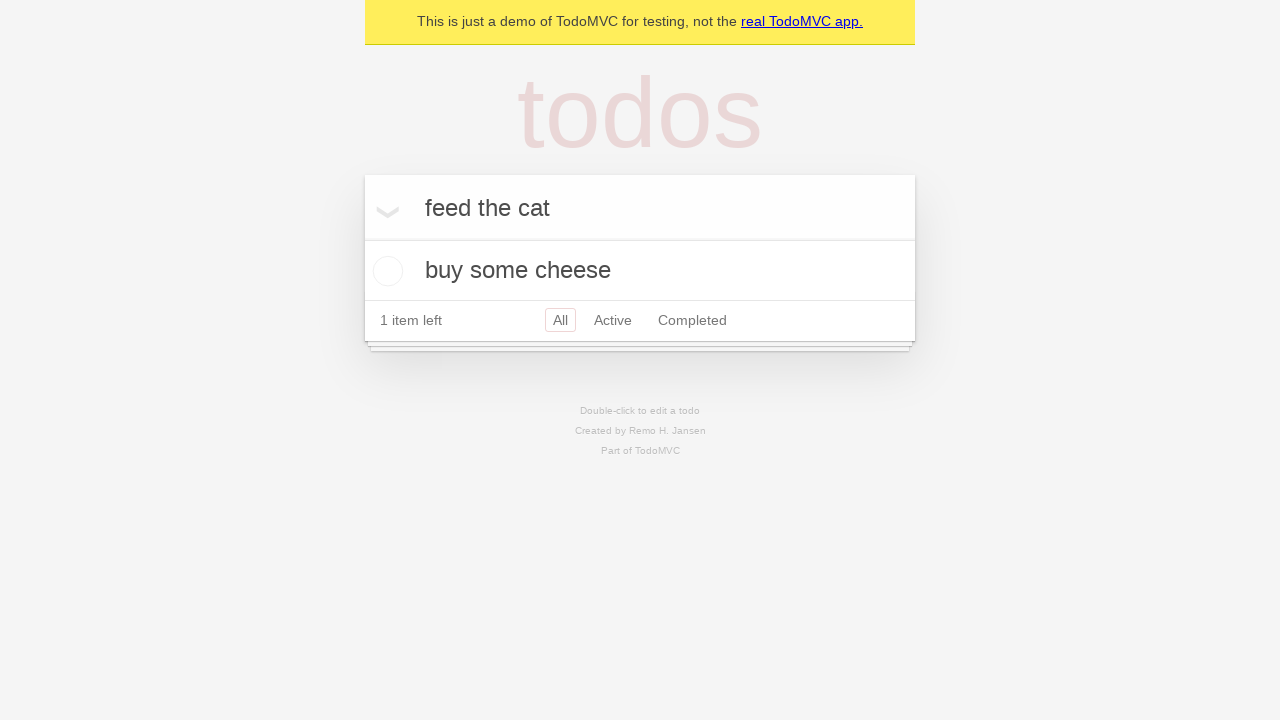

Pressed Enter to add second todo item on internal:attr=[placeholder="What needs to be done?"i]
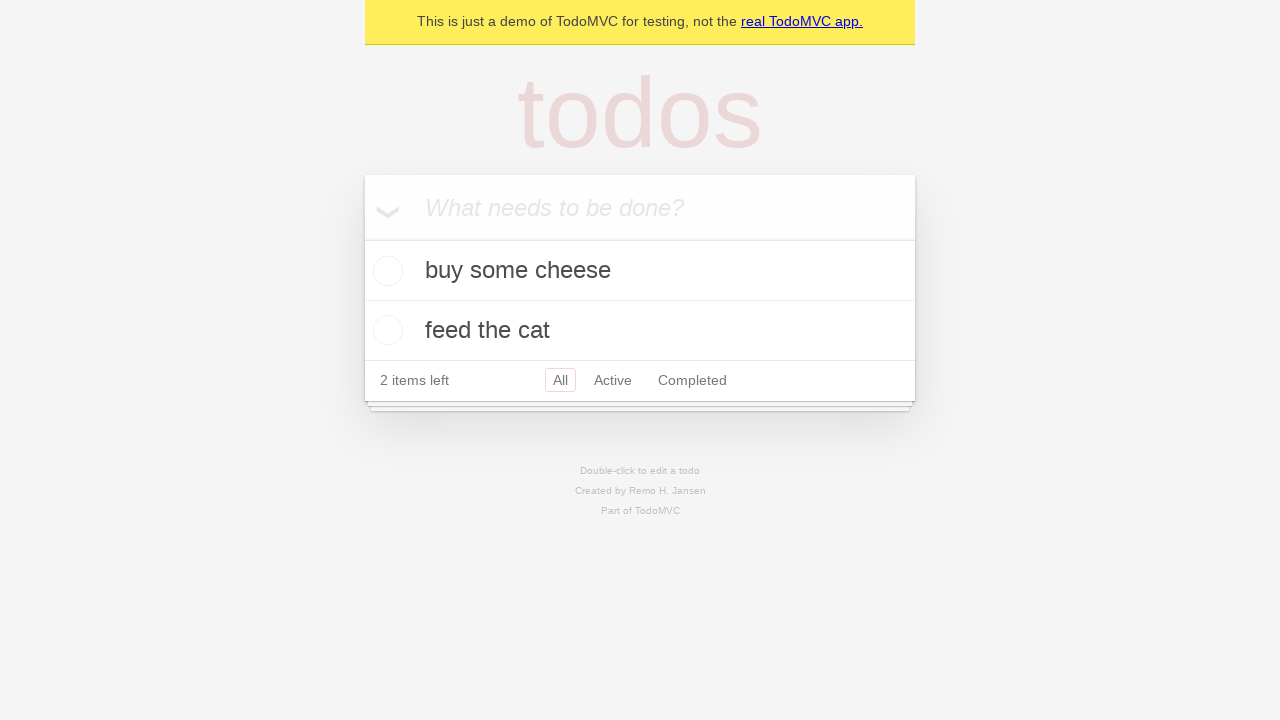

Verified that both todo items are now visible in the list
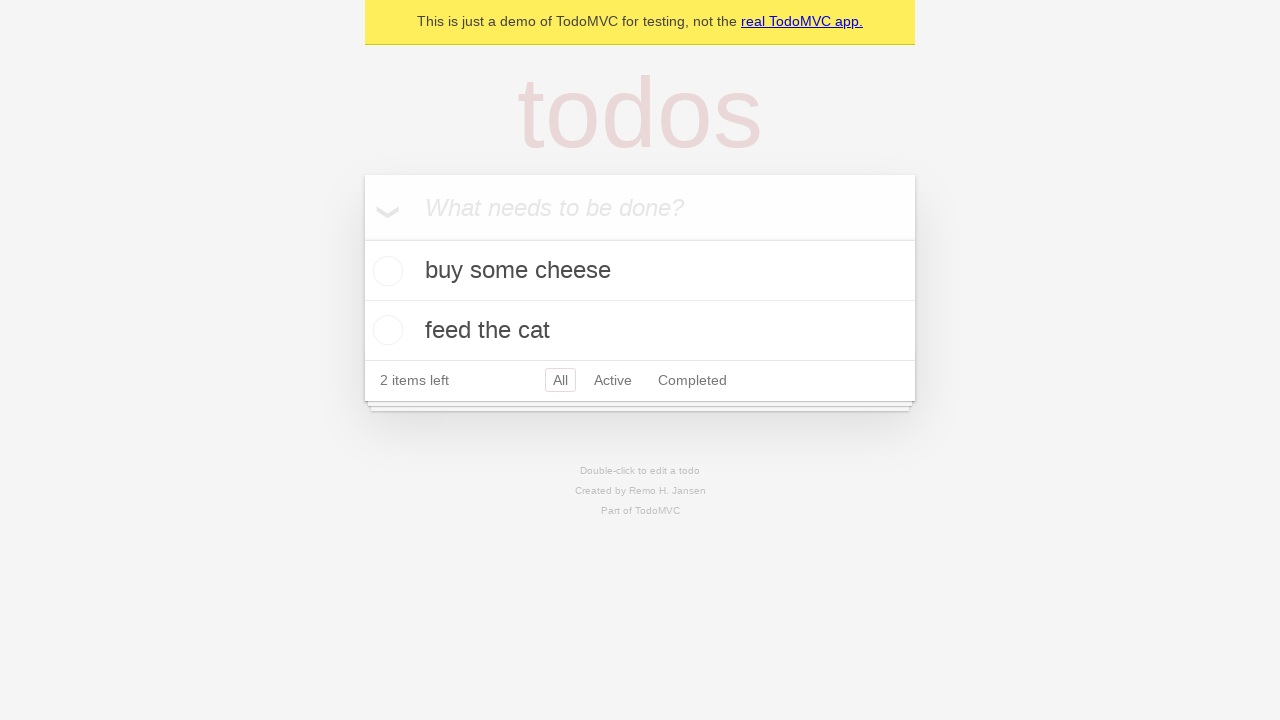

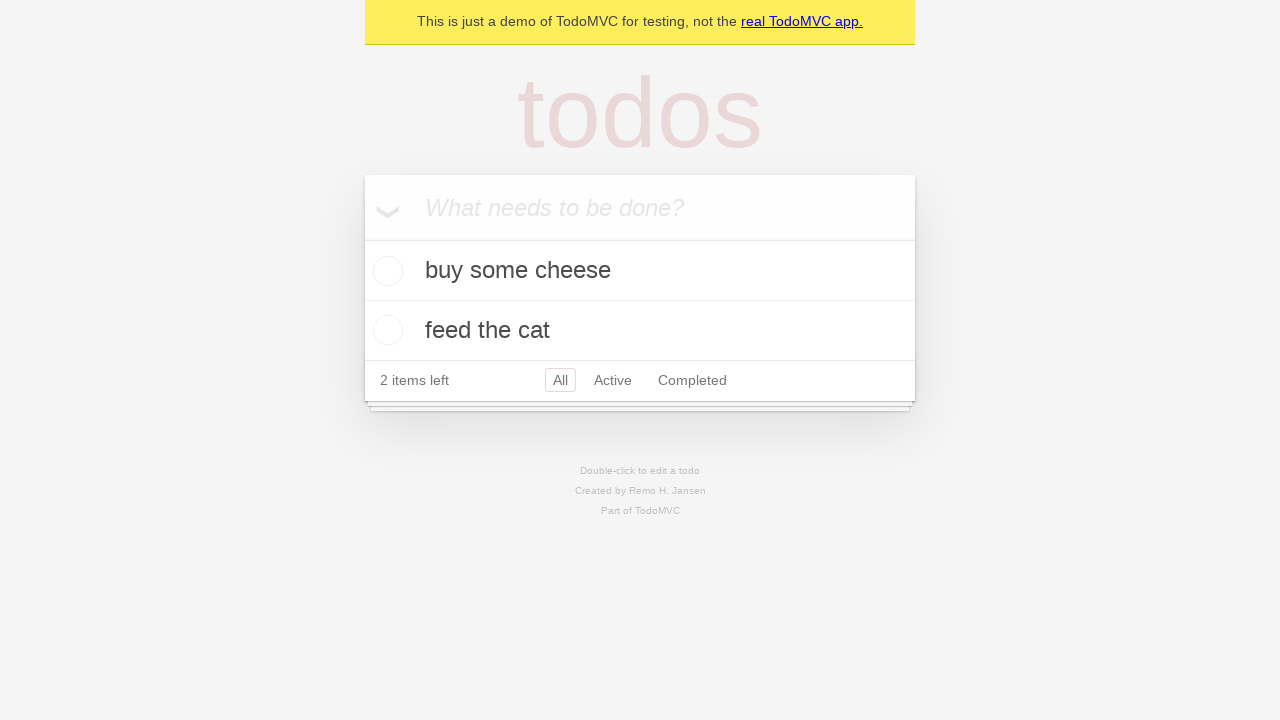